Tests mouse hover interaction by hovering over an element and clicking on a submenu link that appears

Starting URL: https://rahulshettyacademy.com/AutomationPractice/

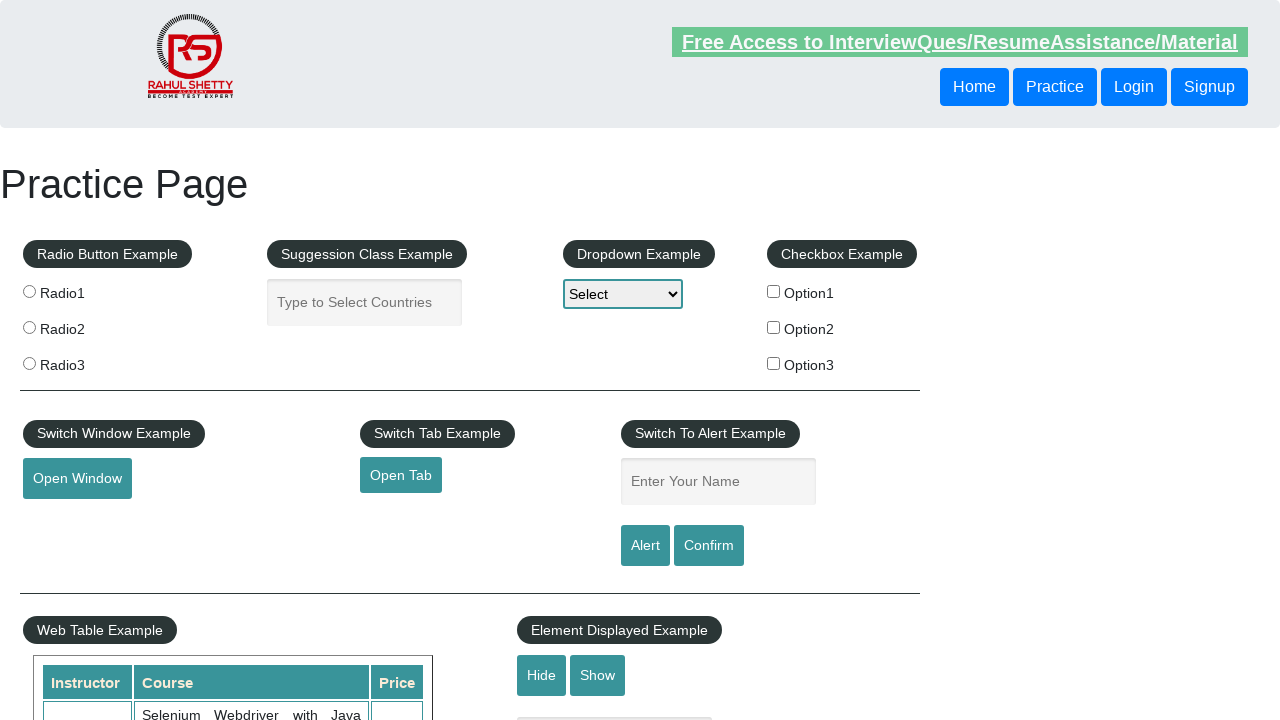

Hovered over mousehover element to reveal submenu at (83, 361) on #mousehover
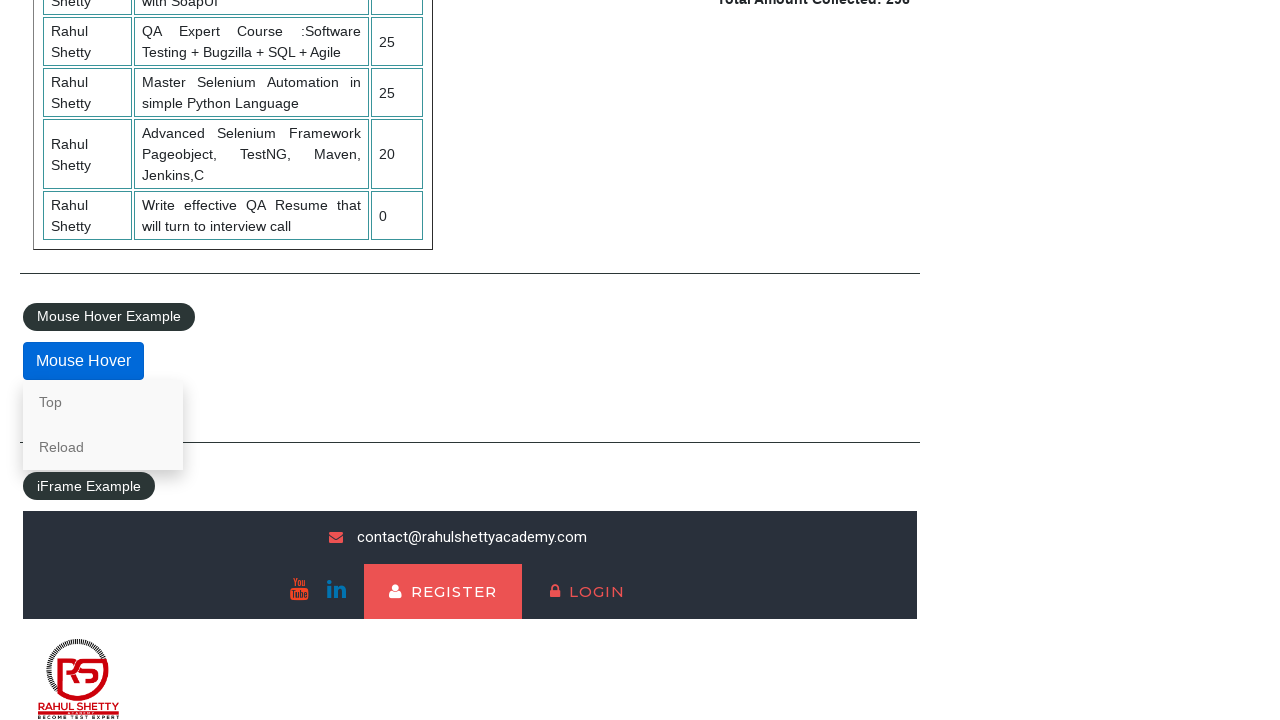

Clicked on Reload link from submenu at (103, 447) on text=Reload
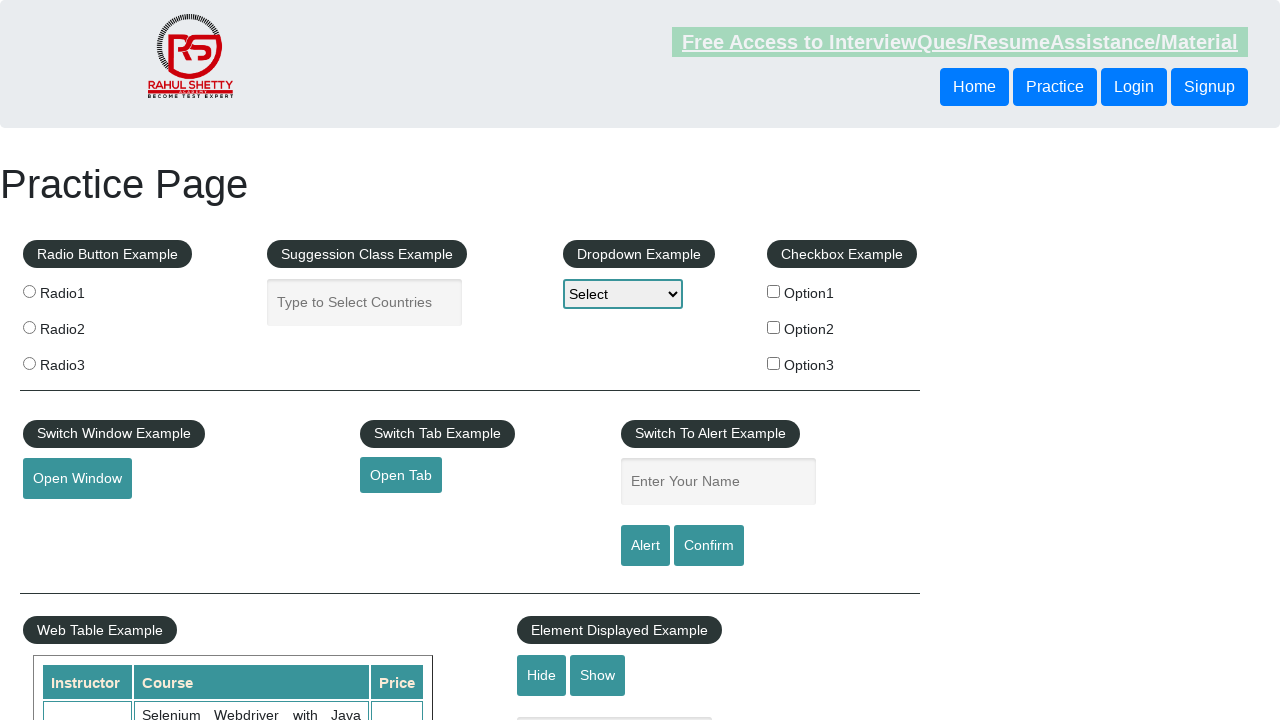

Page reloaded and network idle state reached
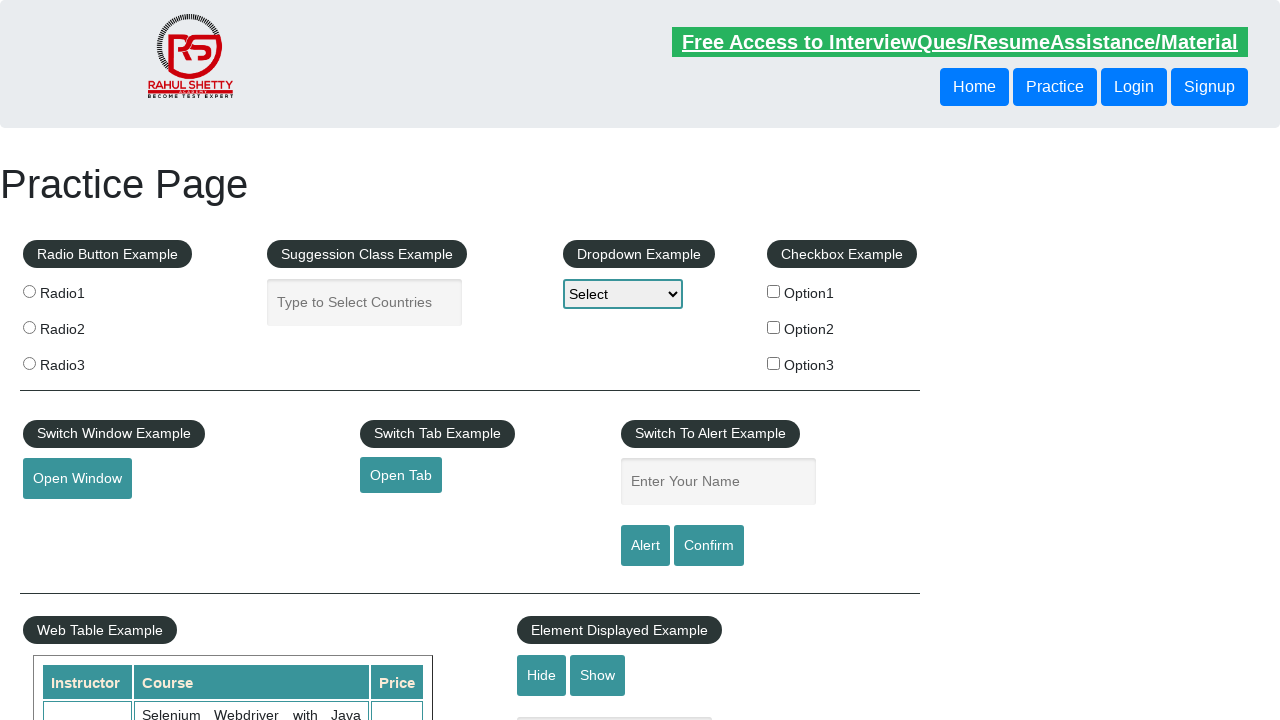

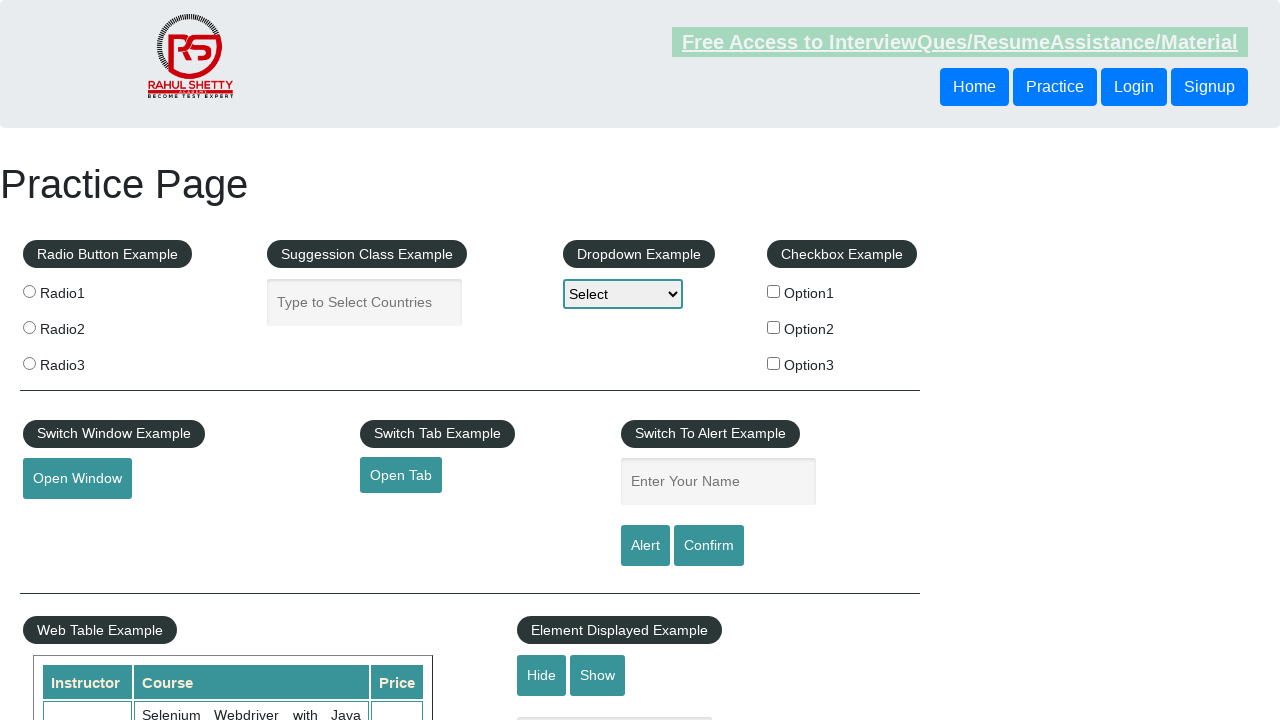